Tests AJAX functionality by clicking a button and verifying dynamic content loads

Starting URL: http://www.uitestingplayground.com/ajax

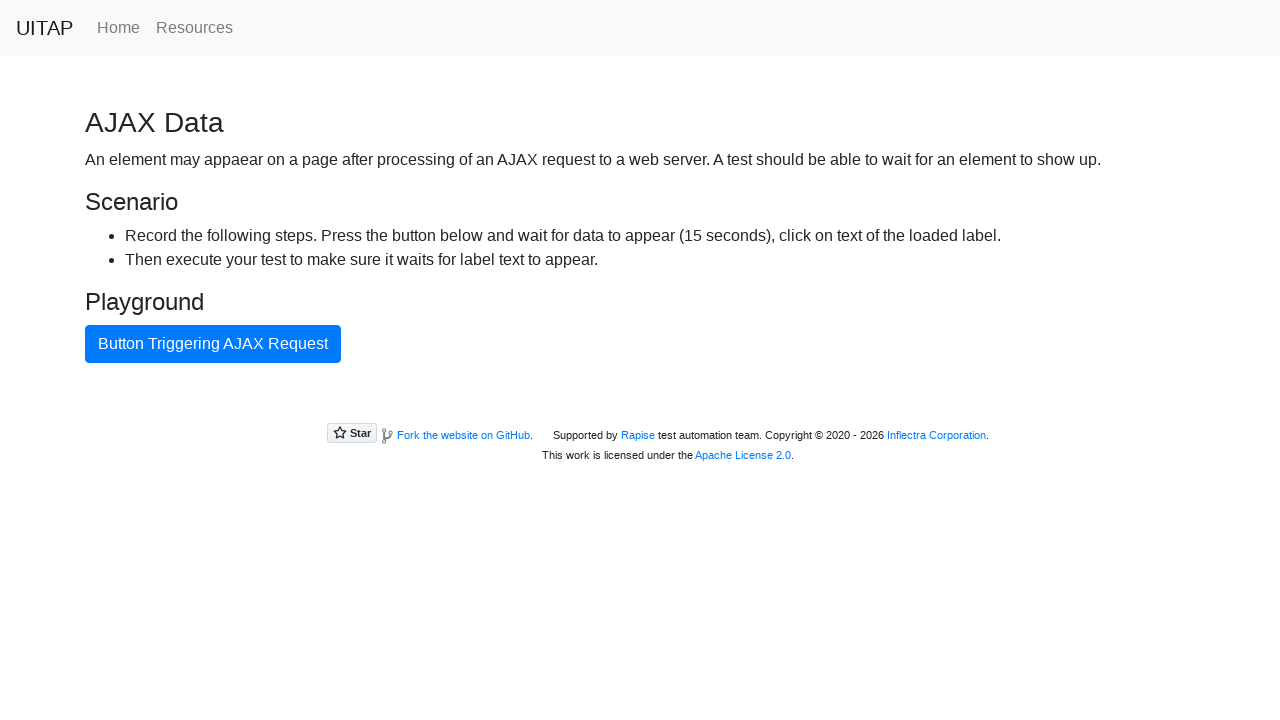

Clicked the AJAX button to trigger dynamic content load at (213, 344) on #ajaxButton
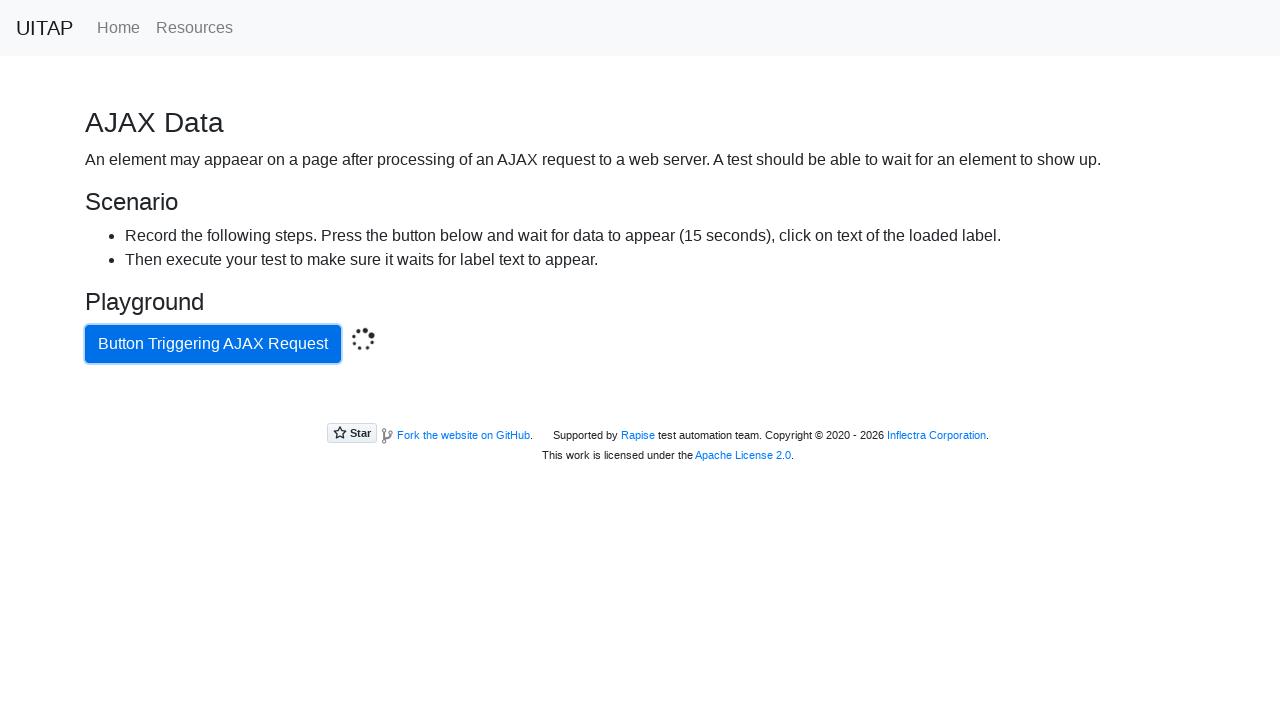

Success message element appeared after AJAX request
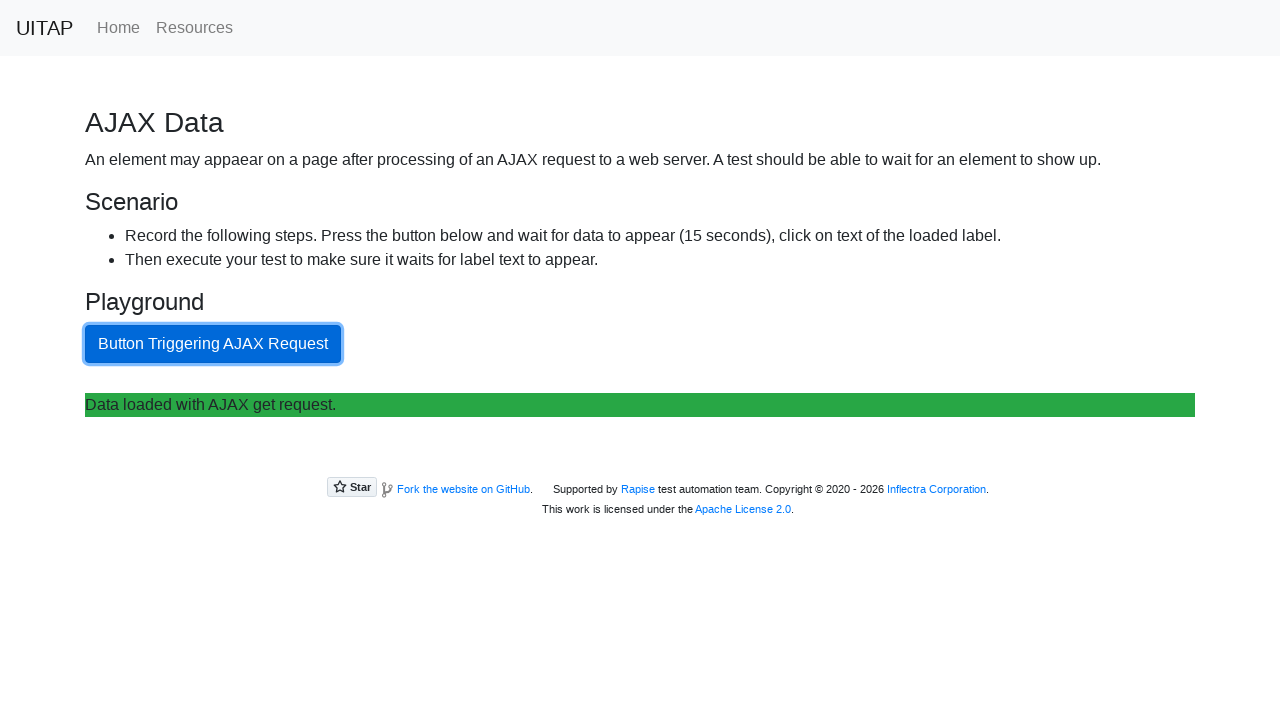

Located the success message element
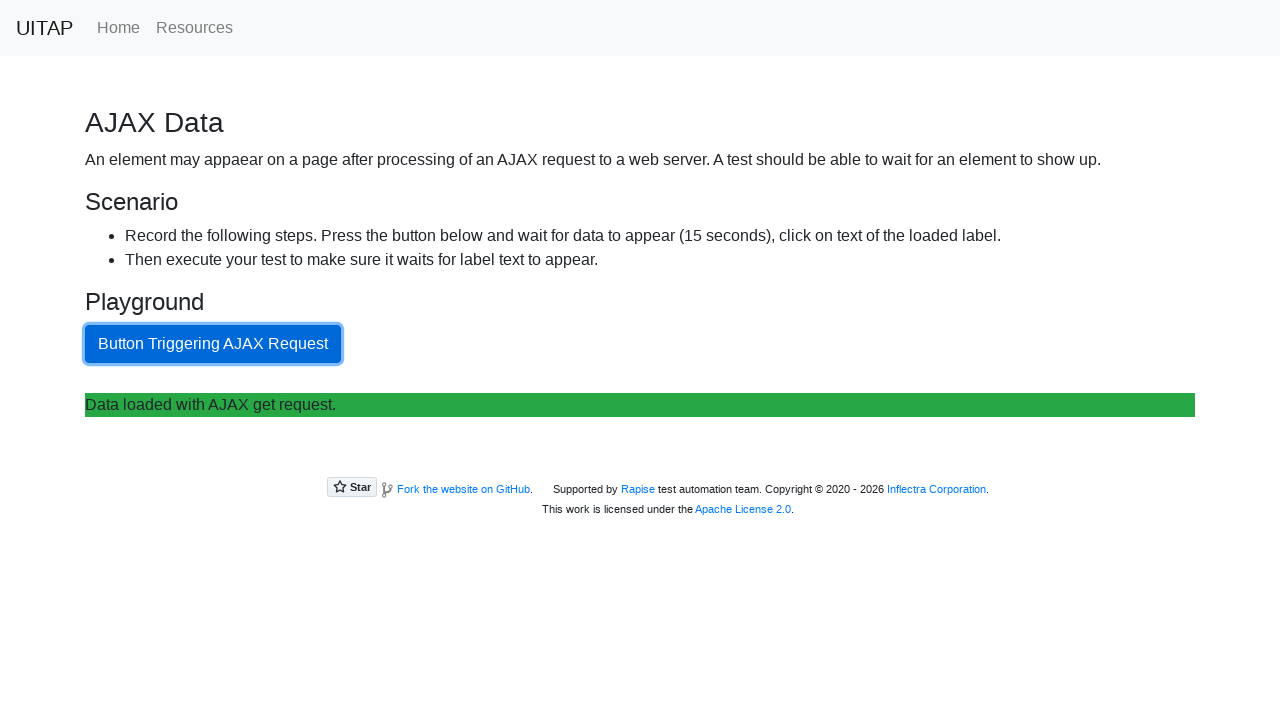

Verified success message contains expected text: 'Data loaded with AJAX get request.'
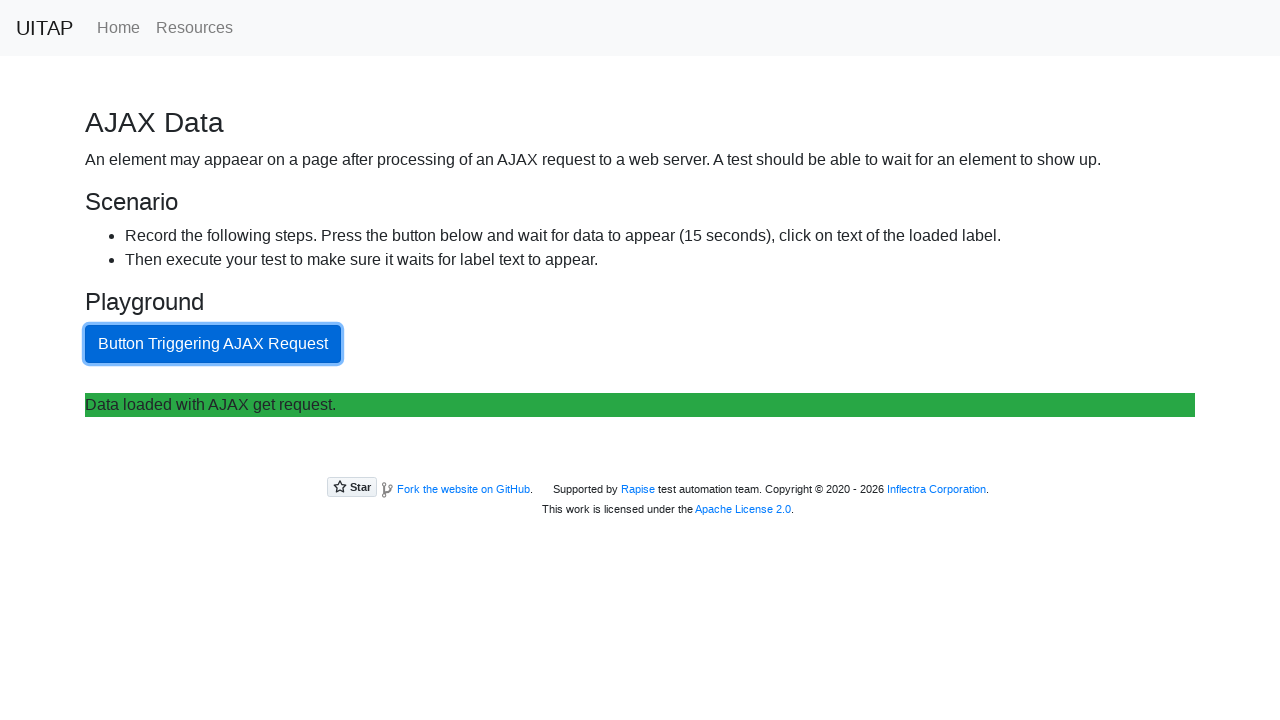

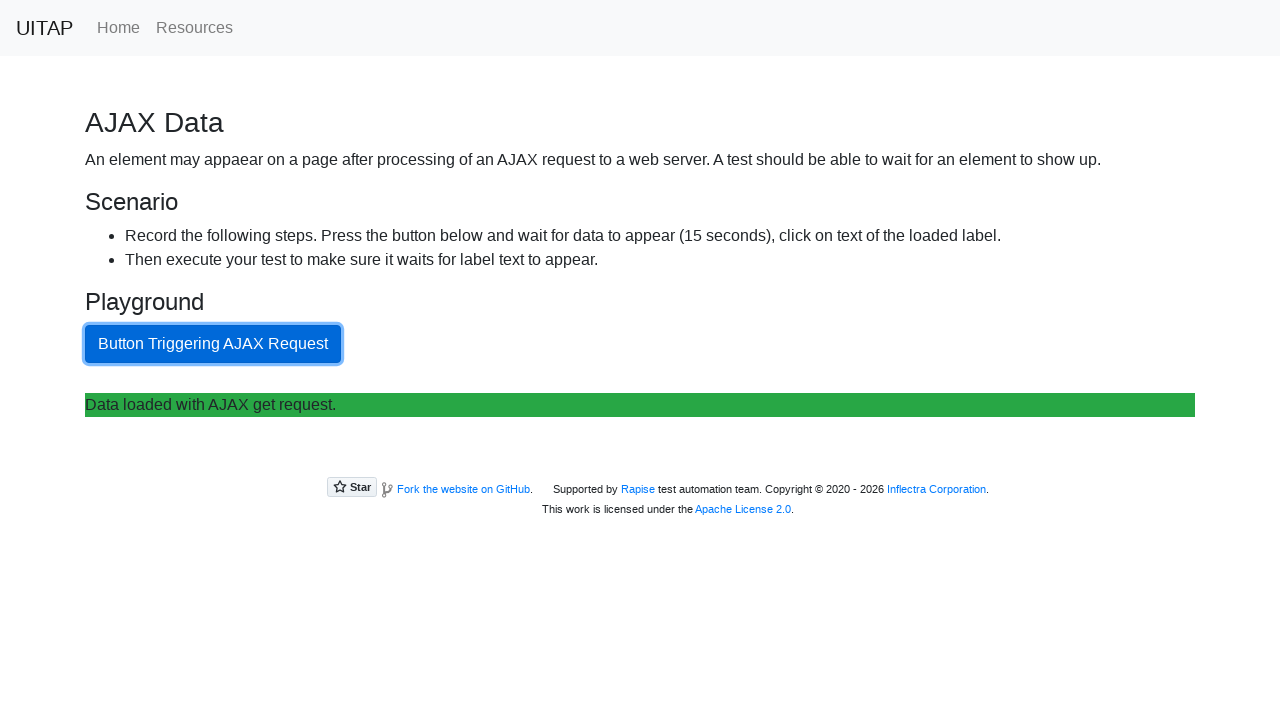